Tests slider drag action by clicking and dragging a range slider element

Starting URL: https://www.lambdatest.com/selenium-playground/drag-drop-range-sliders-demo

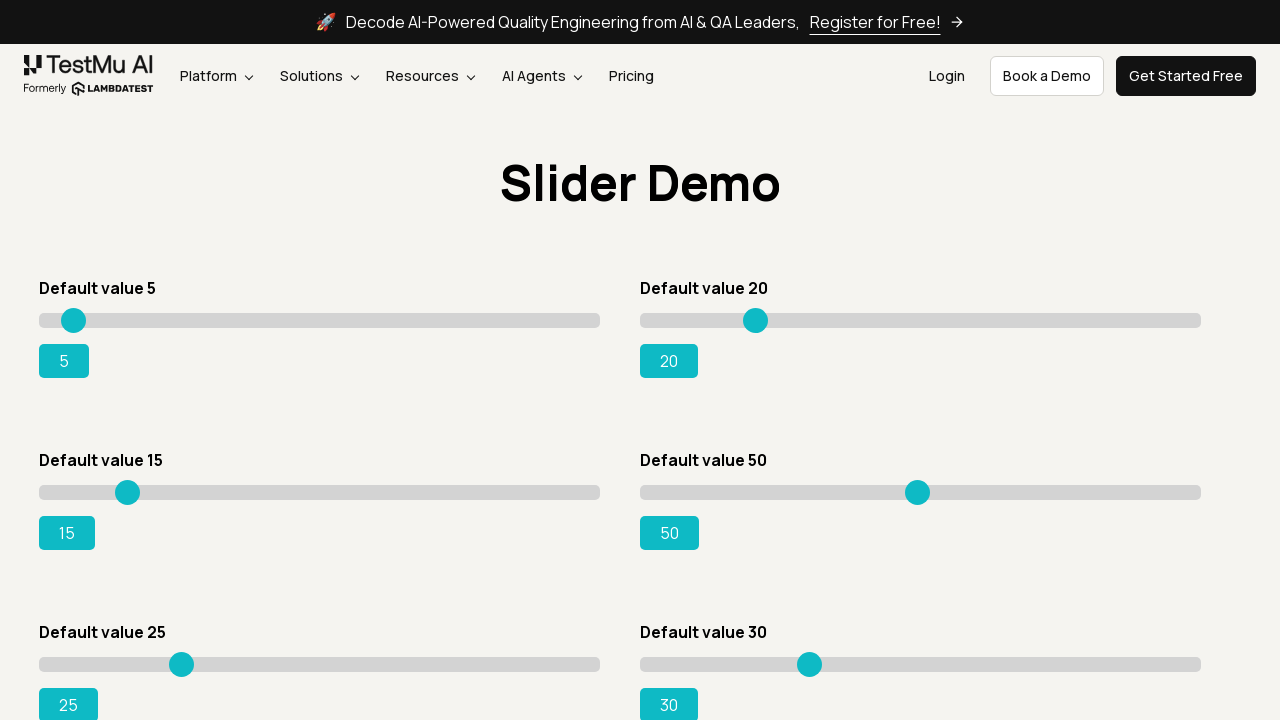

Waited for slider element with value='5' to be visible
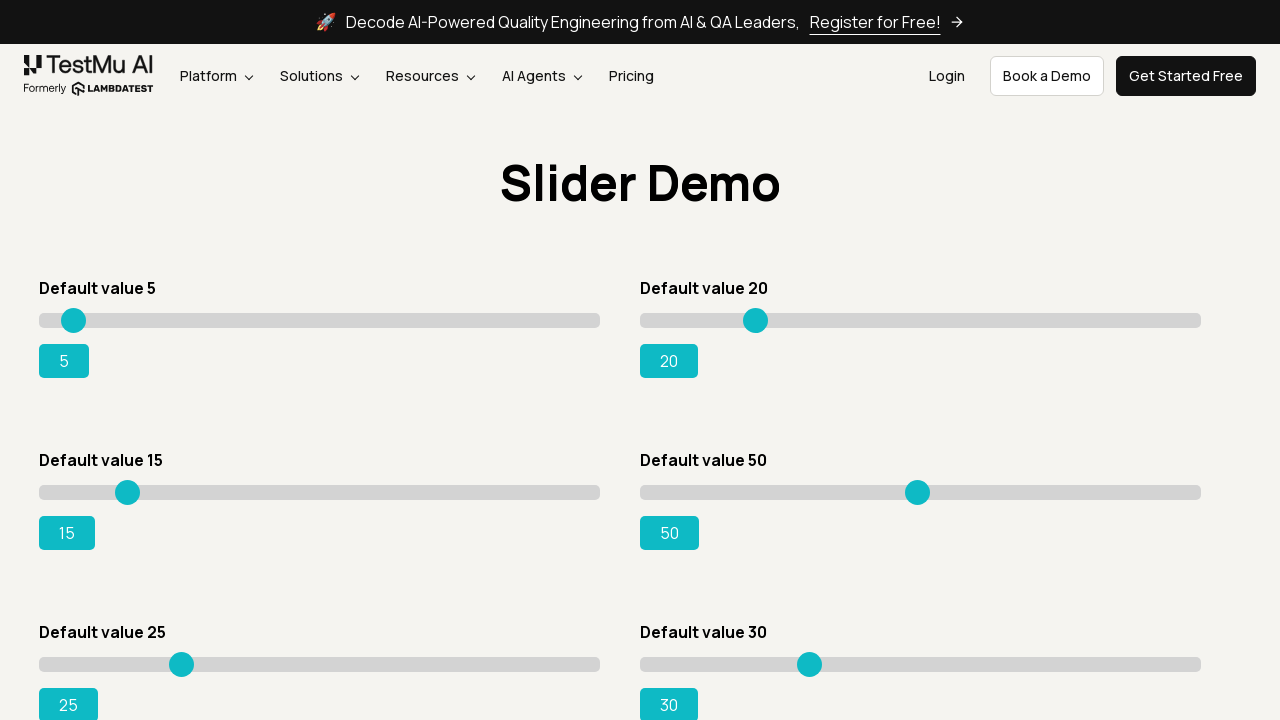

Retrieved bounding box of the slider element
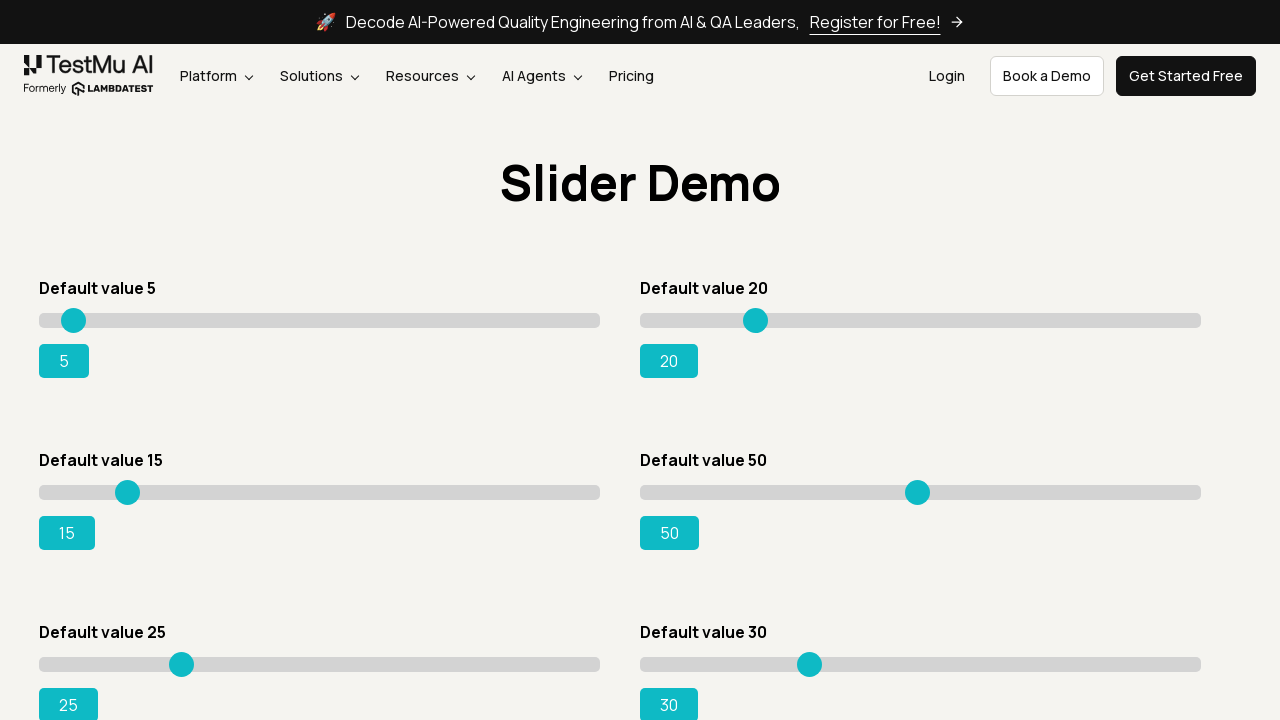

Moved mouse to center of slider element at (320, 320)
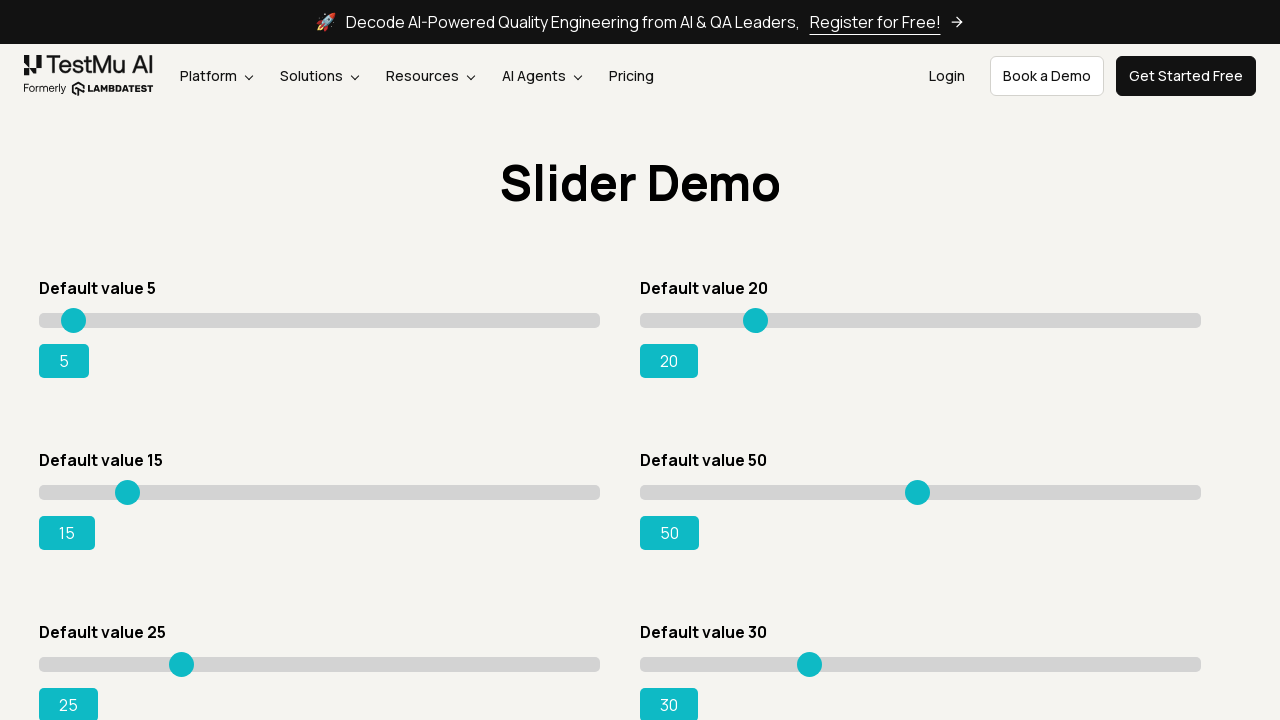

Pressed down mouse button on slider at (320, 320)
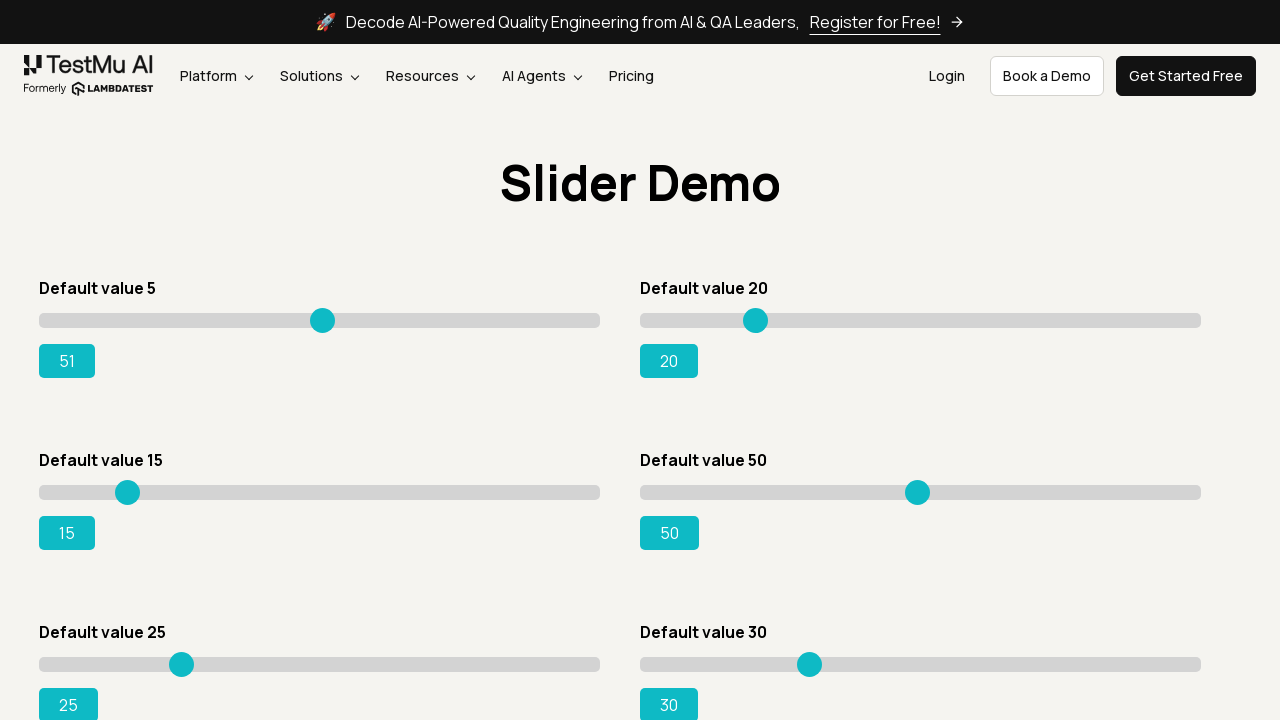

Dragged slider 50 pixels to the right at (370, 320)
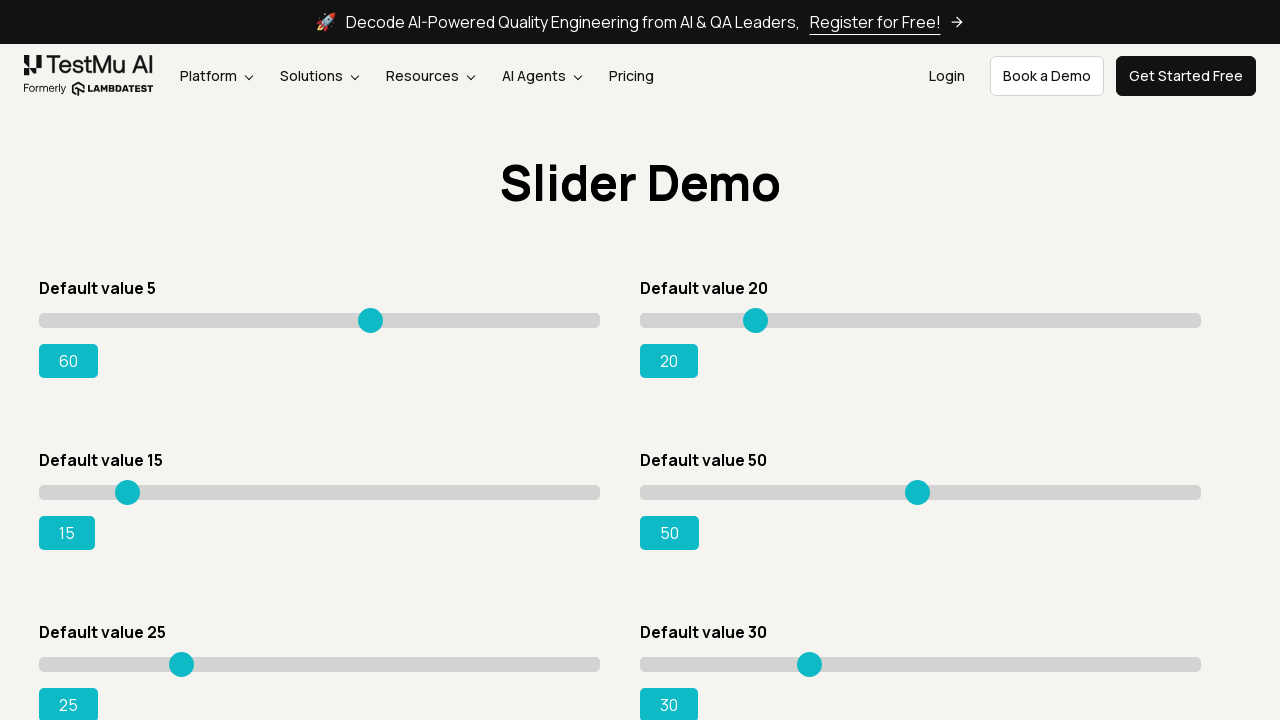

Released mouse button to complete slider drag action at (370, 320)
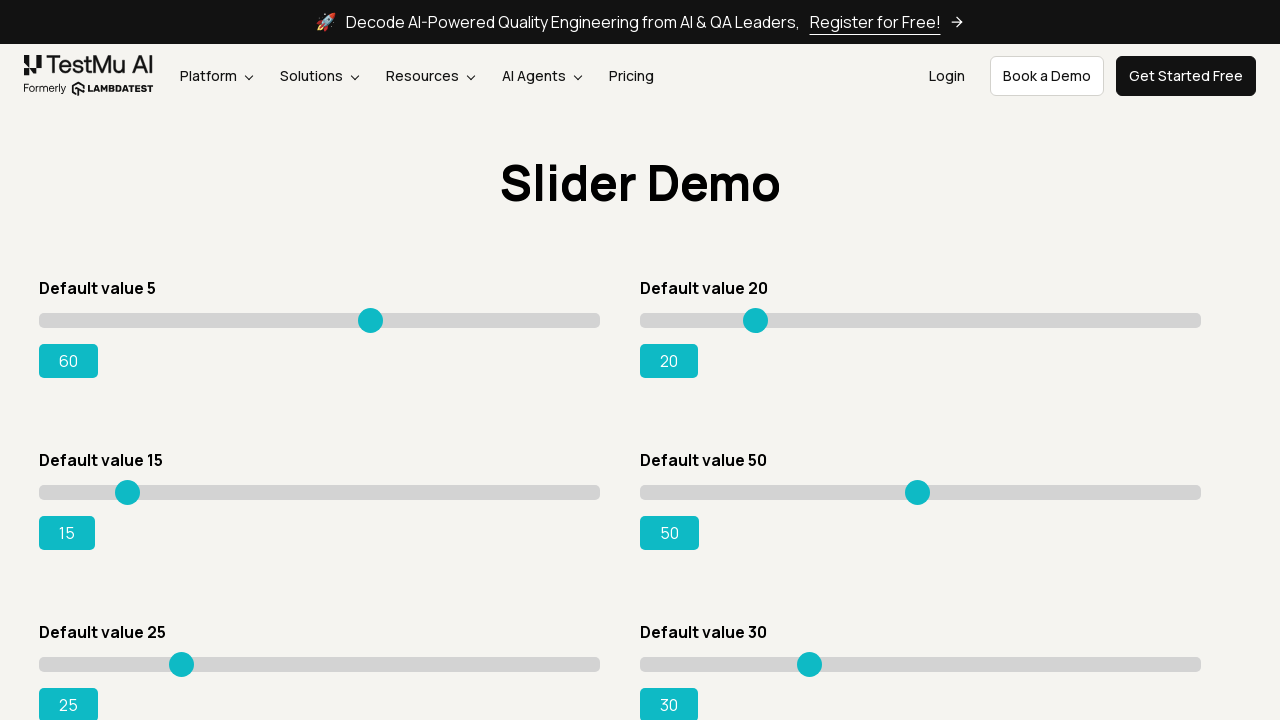

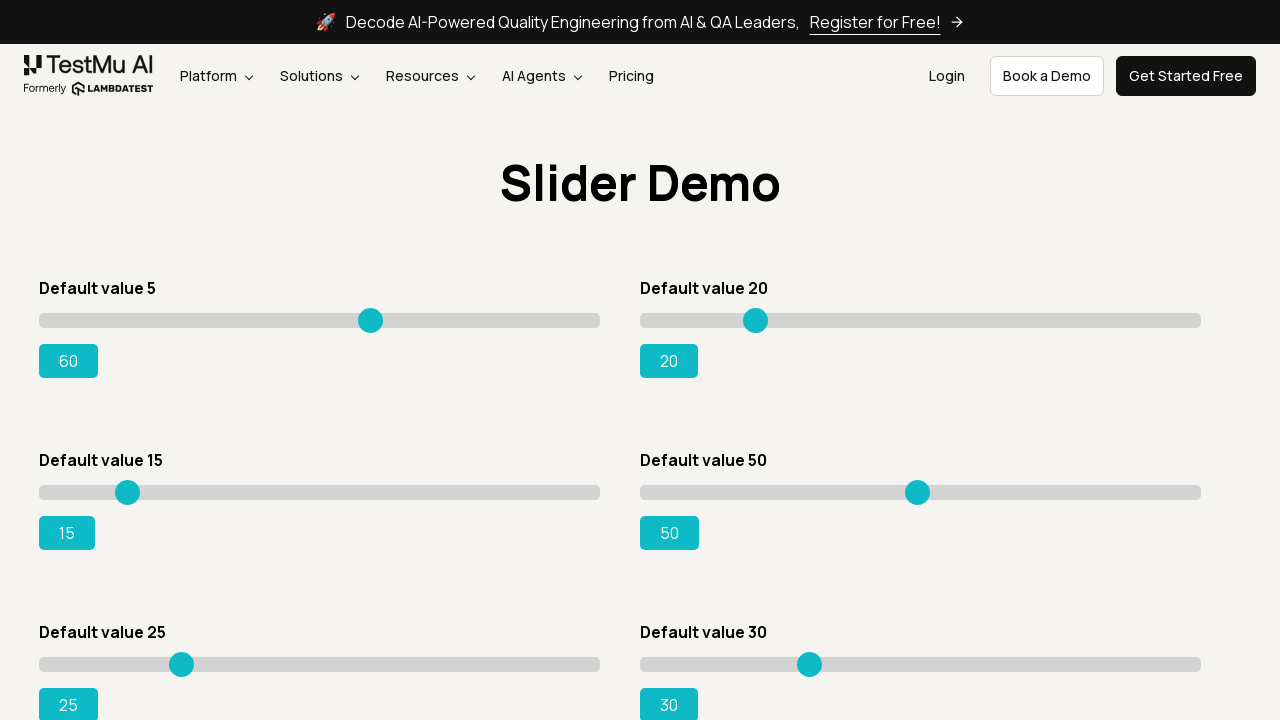